Tests nested iframe handling by navigating to an iframe-within-iframe page, switching to the outer frame, then the inner frame, and entering text in an input field

Starting URL: https://demo.automationtesting.in/Frames.html

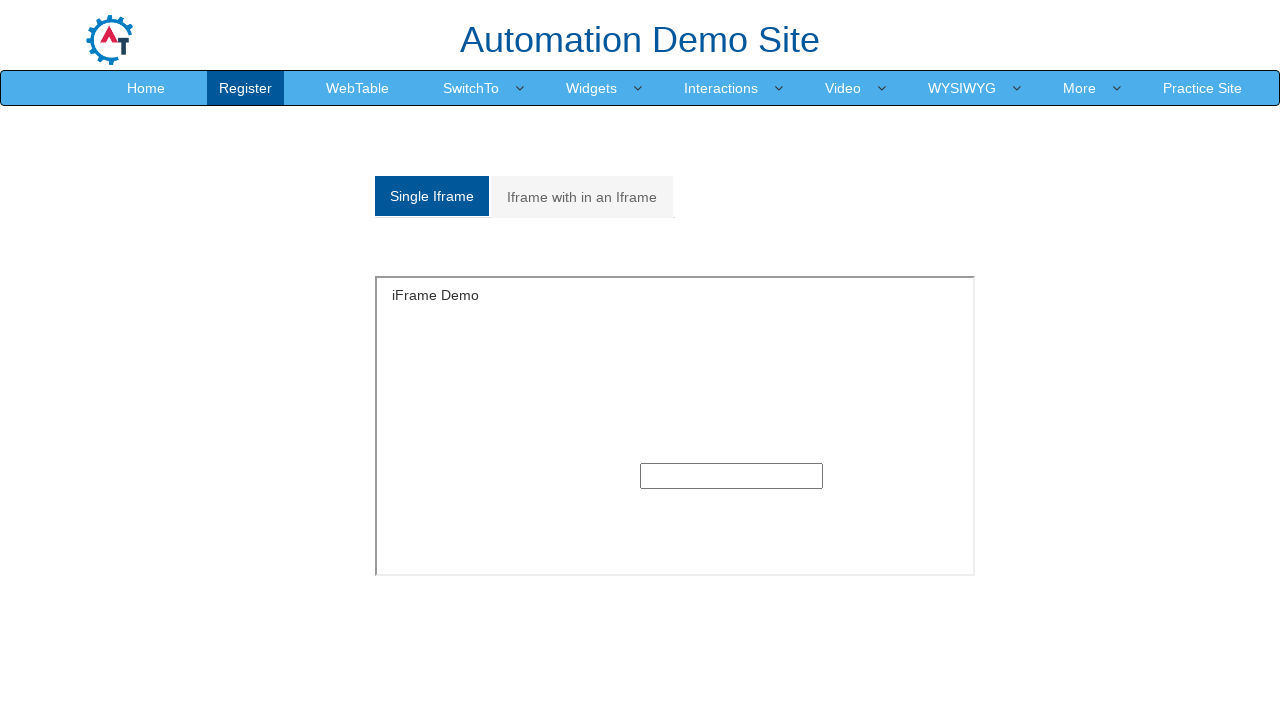

Clicked on 'Iframe with in an Iframe' tab at (582, 197) on xpath=//a[normalize-space()='Iframe with in an Iframe']
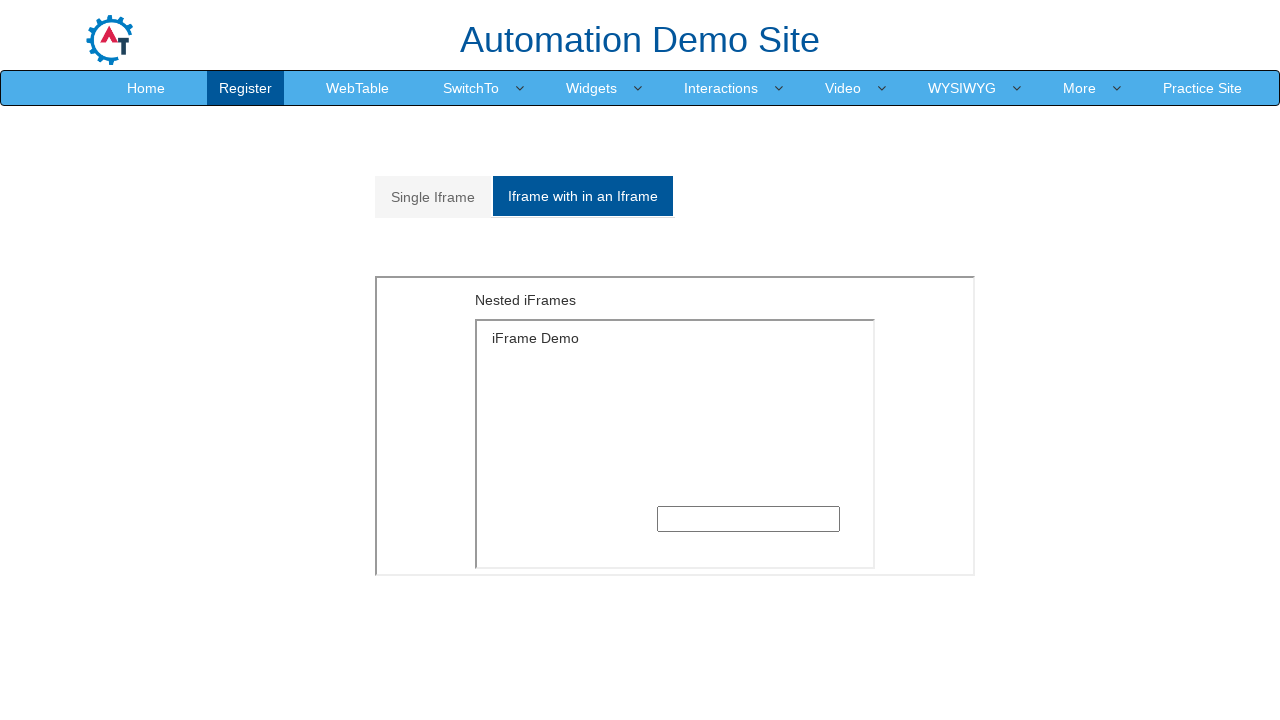

Located outer iframe with src='MultipleFrames.html'
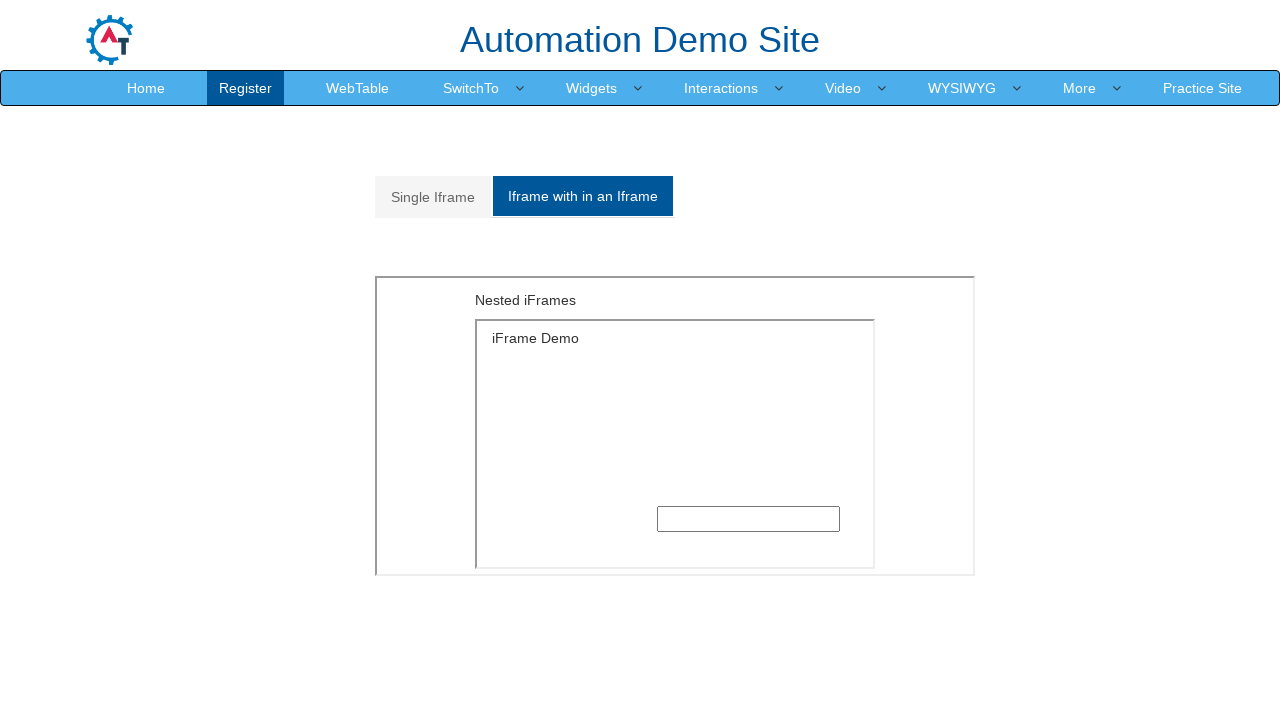

Located inner iframe within outer iframe
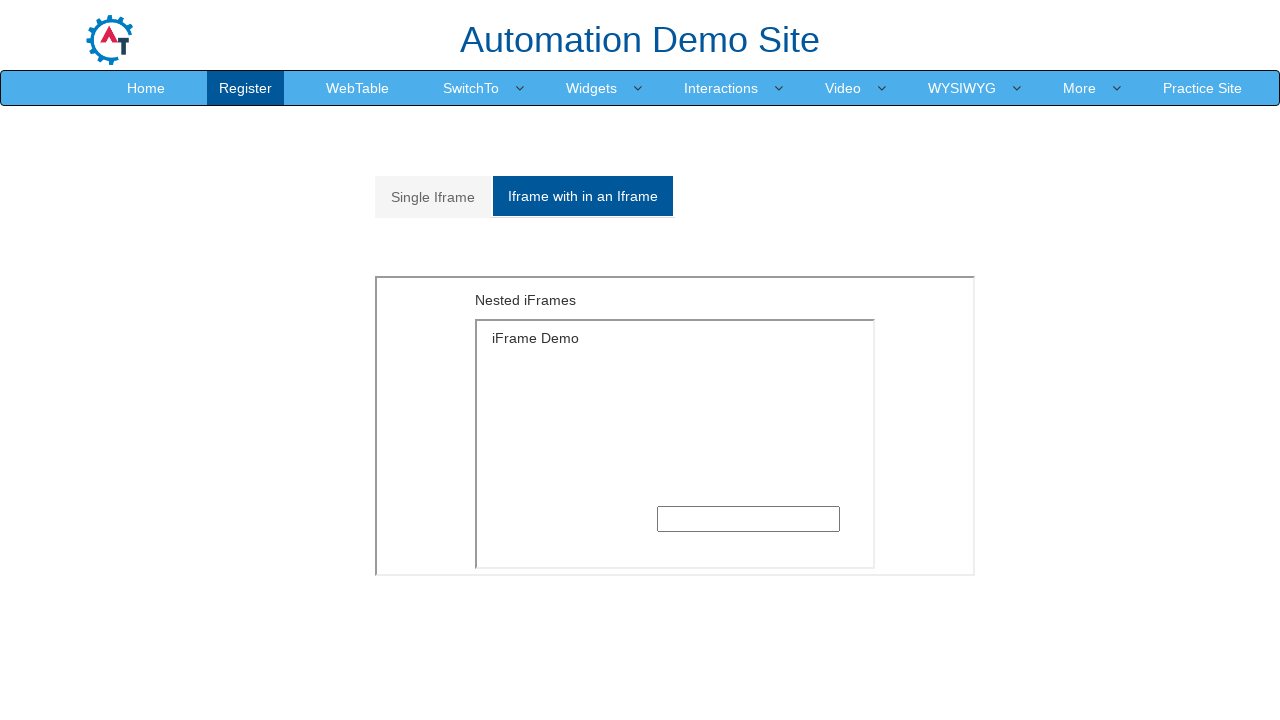

Filled text input field in nested iframe with 'welcomee' on iframe[src='MultipleFrames.html'] >> internal:control=enter-frame >> iframe >> i
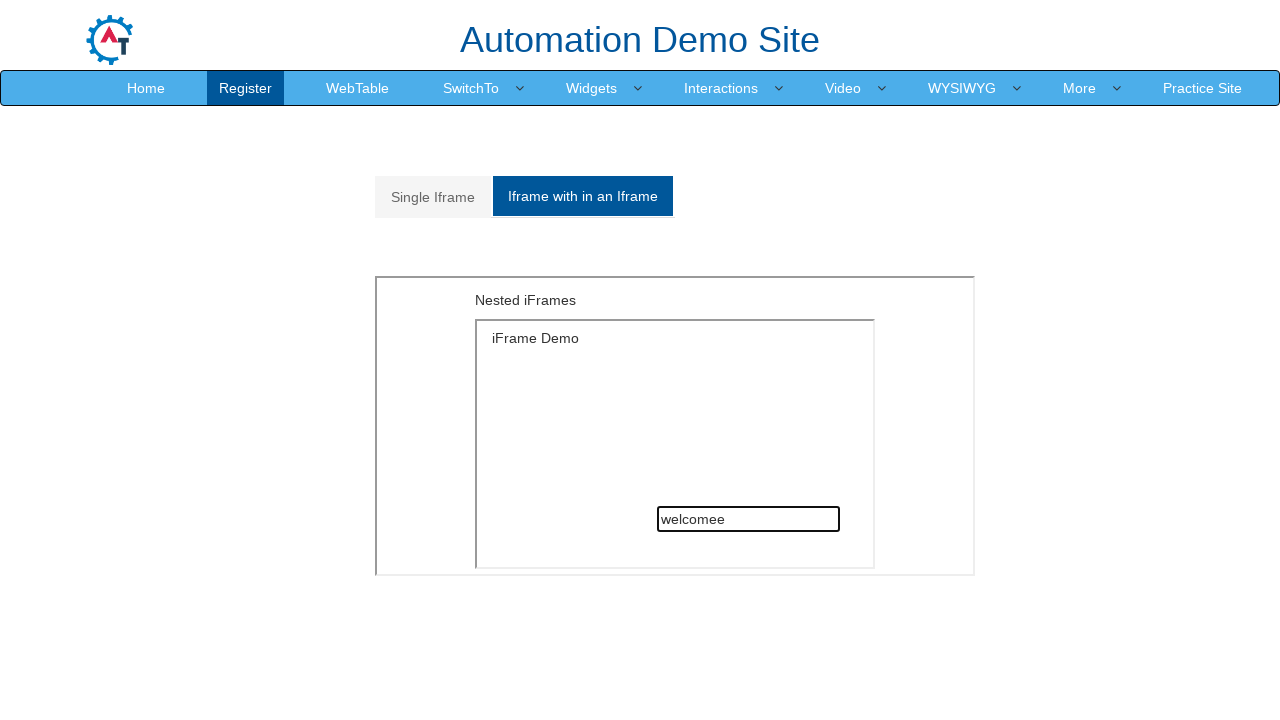

Waited 2 seconds to see the result
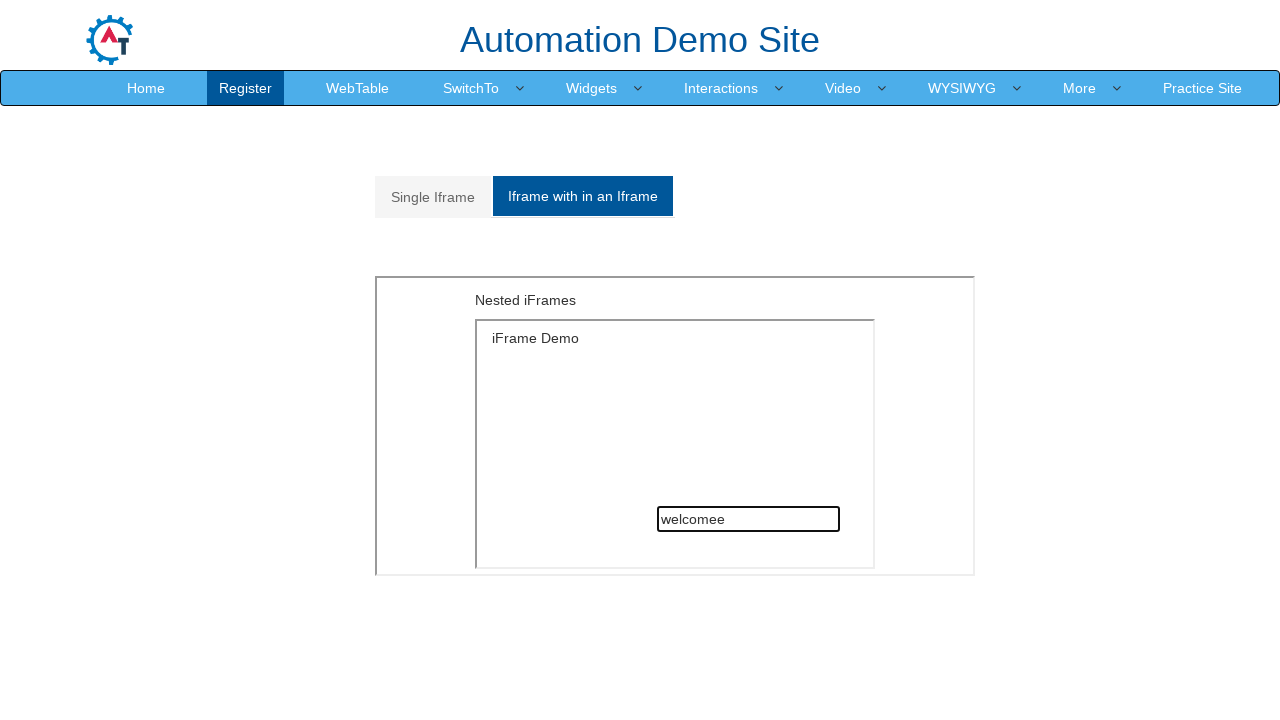

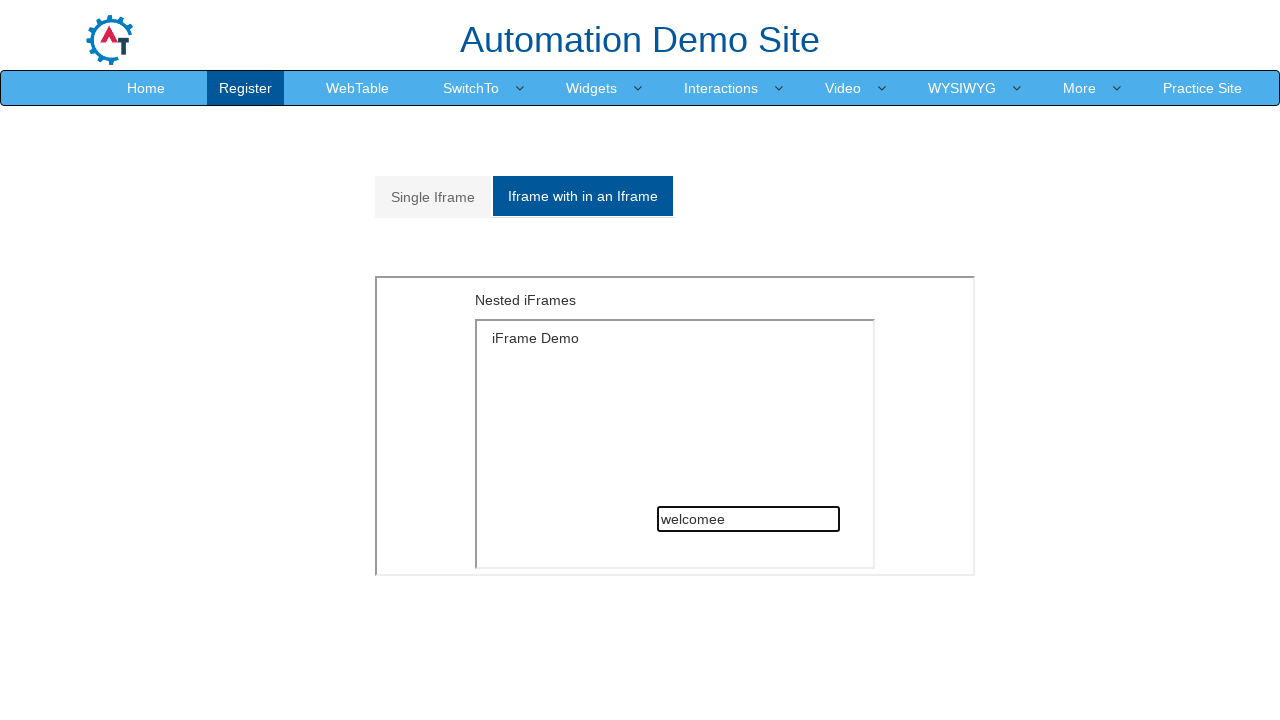